Navigates to a JotForm page and attempts to locate an element by ID, demonstrating element finding functionality with error handling

Starting URL: https://www.jotform.com/221934510376353

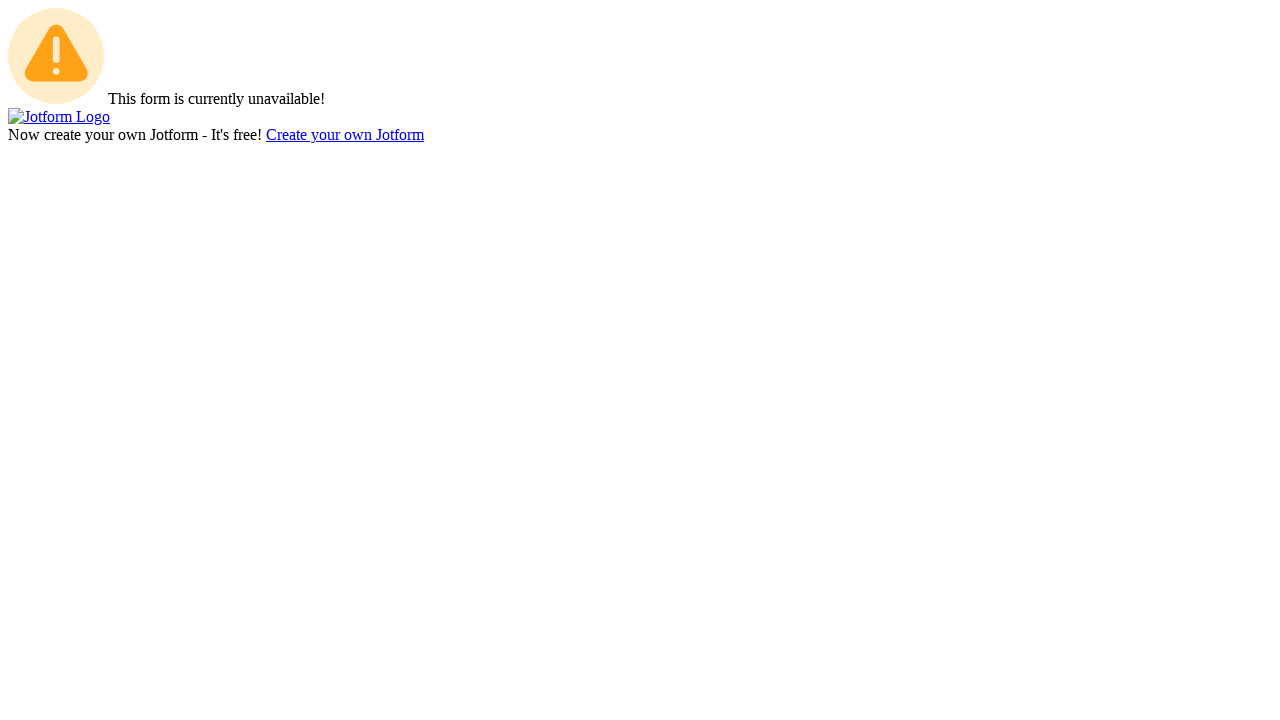

Navigated to JotForm page at https://www.jotform.com/221934510376353
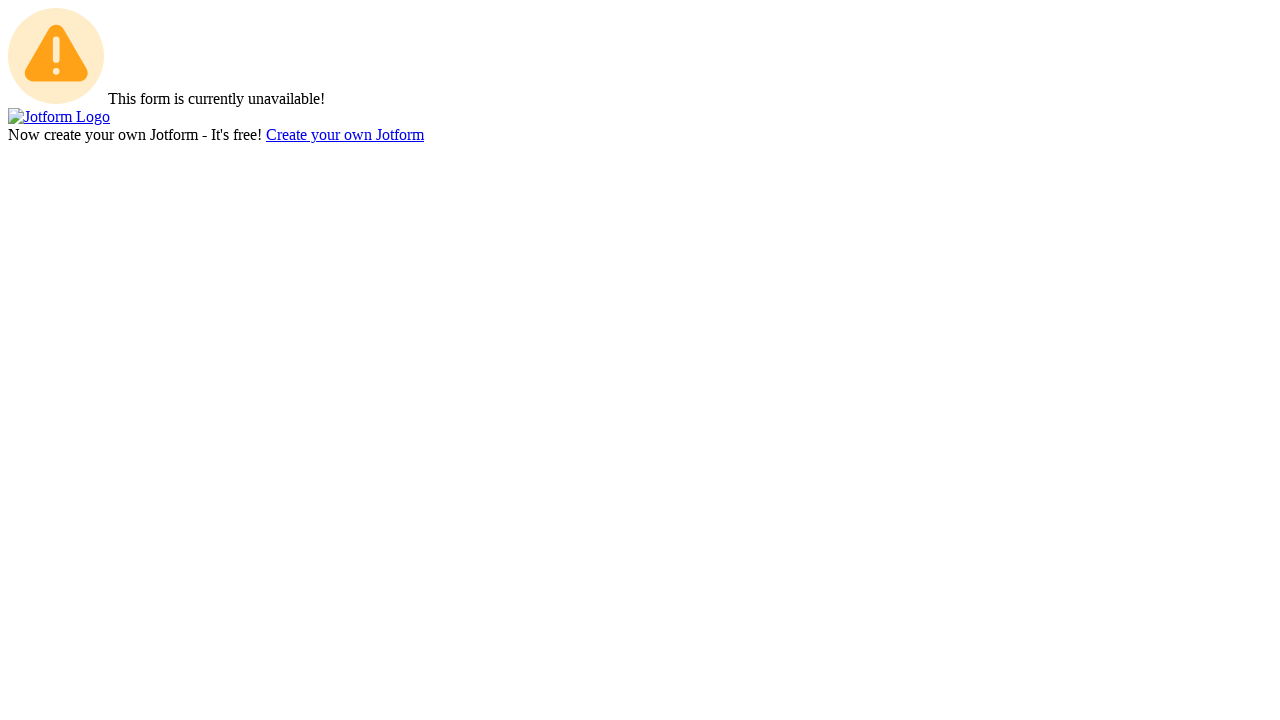

Located element with ID 'label_'
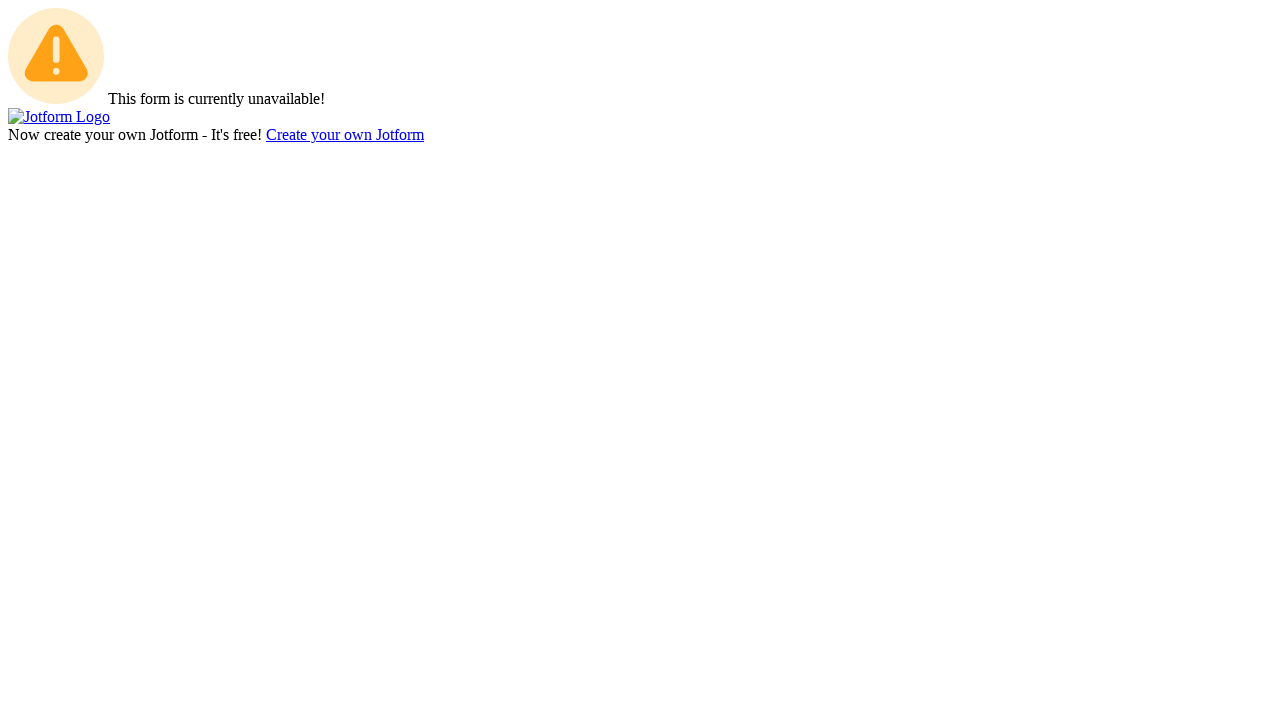

Element with ID 'label_' not found - exception caught
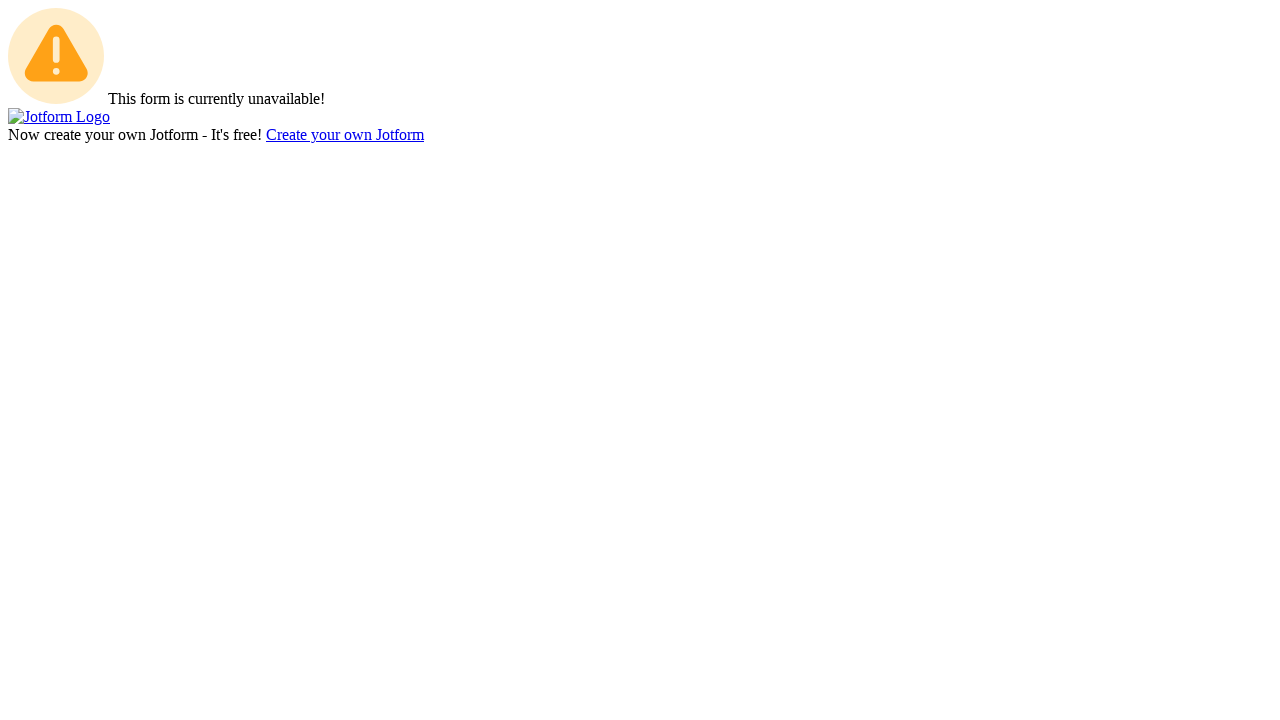

Printed error message: element not found with this ID
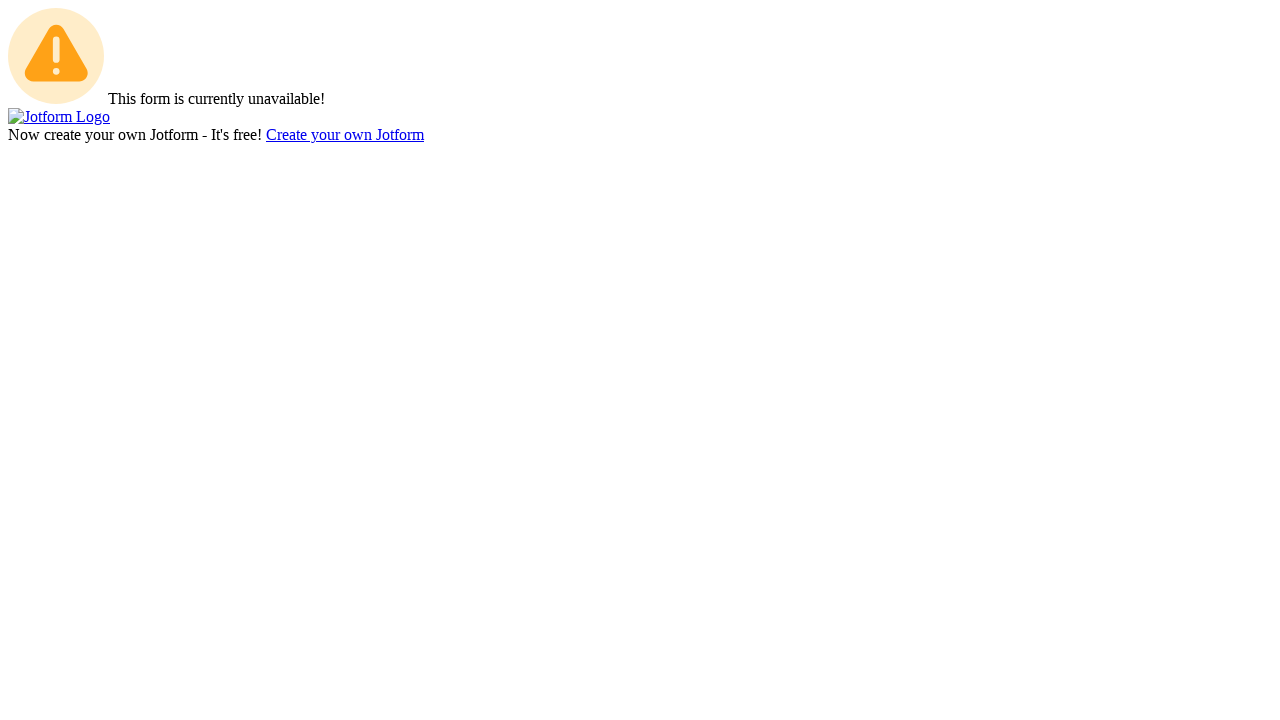

Waited 3 seconds for observation
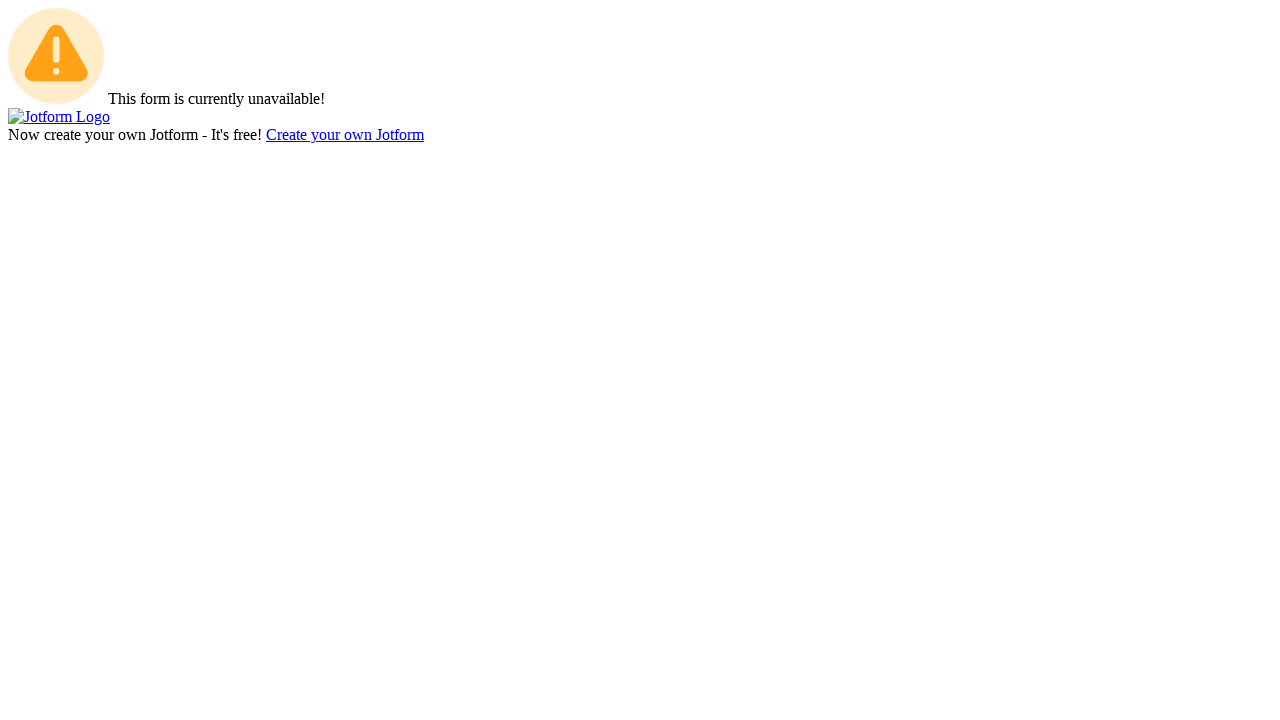

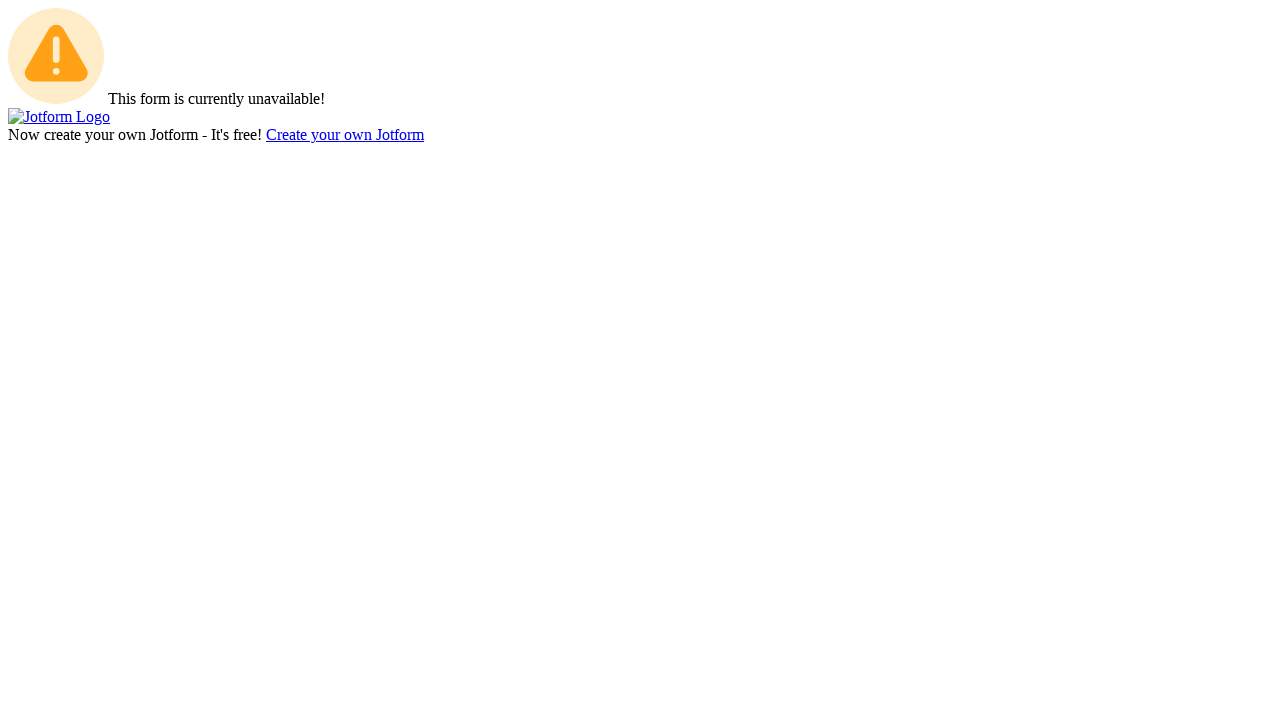